Tests horizontal slider functionality by repeatedly pressing the right arrow key until the slider reaches a target value of 4.5

Starting URL: https://the-internet.herokuapp.com/horizontal_slider

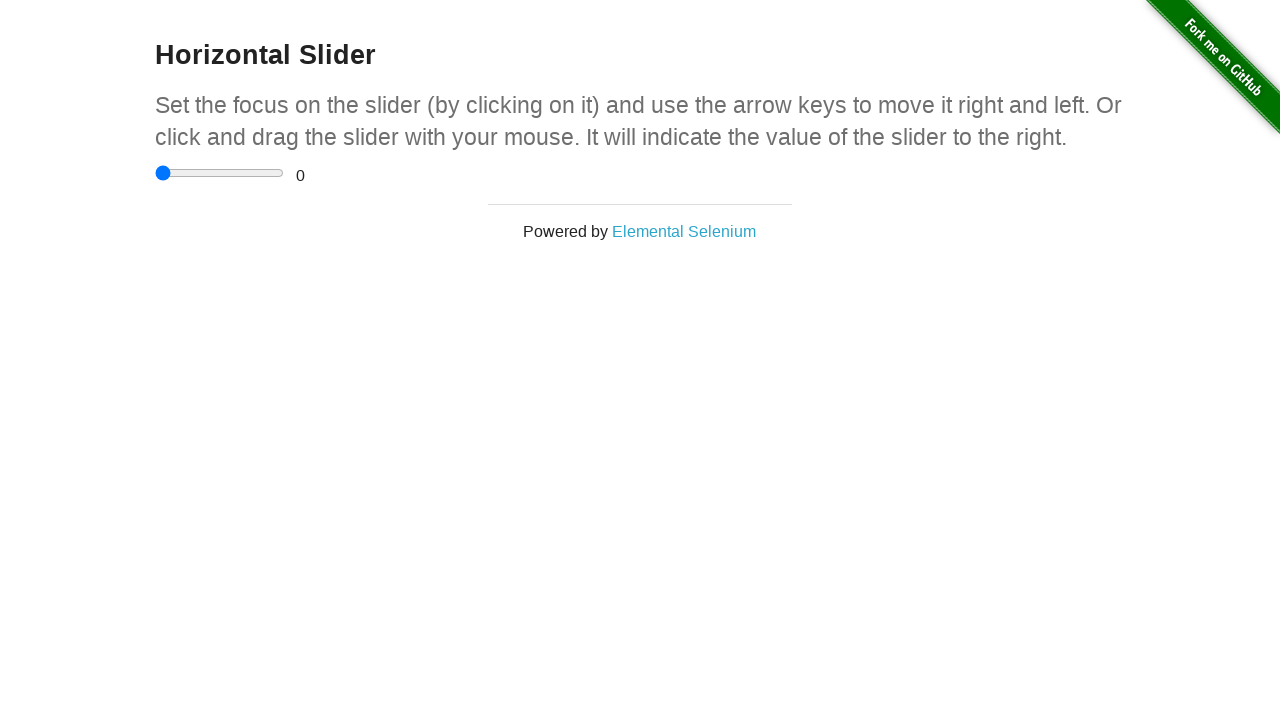

Located slider input element
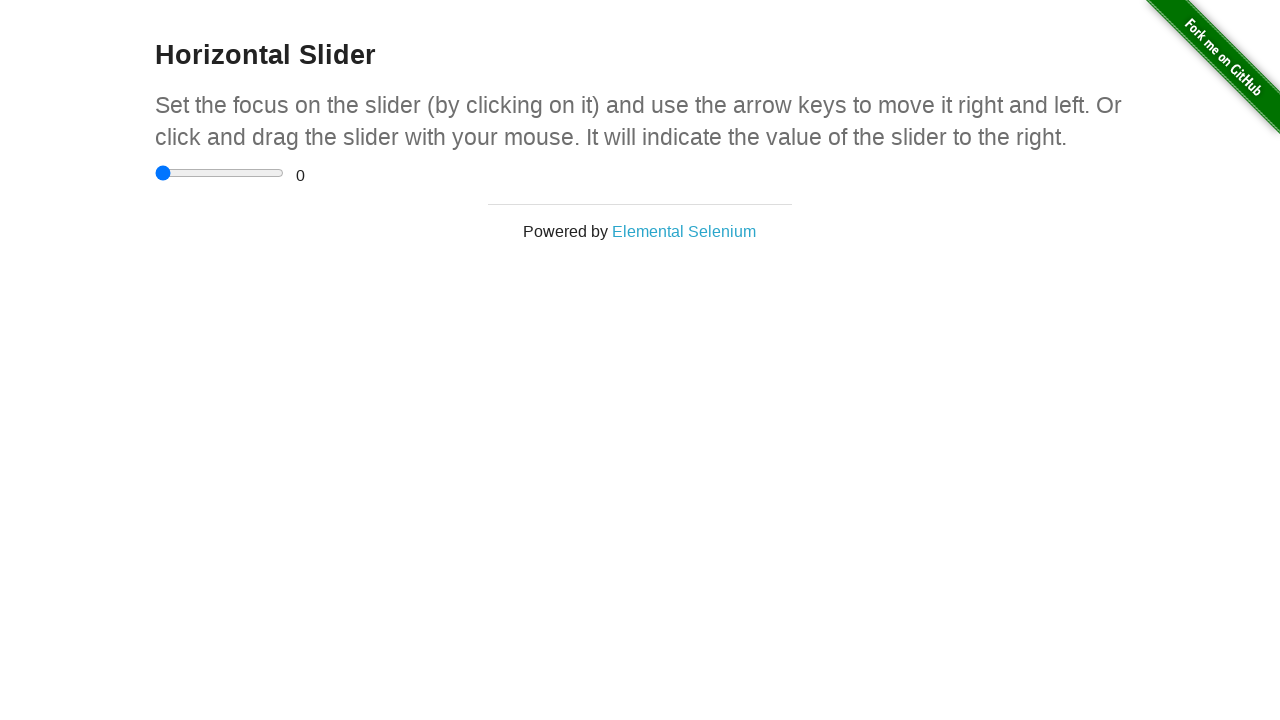

Located range display element
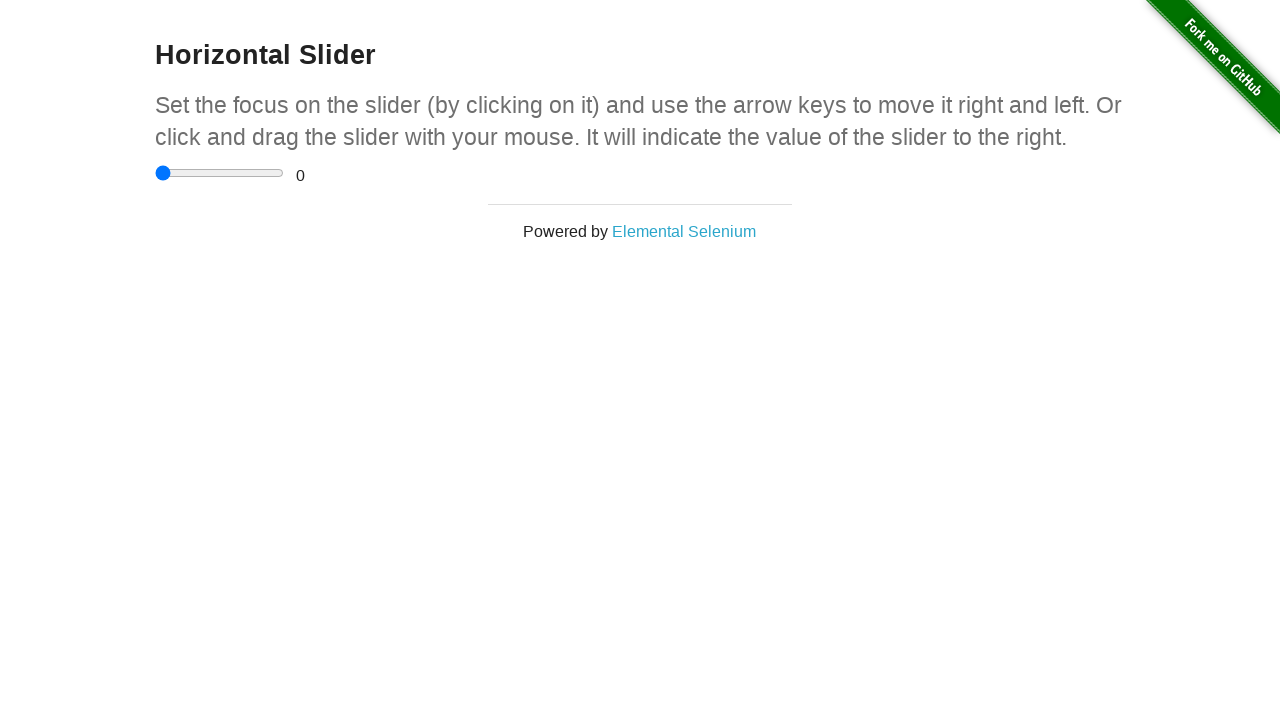

Clicked on slider to focus it at (220, 173) on input[type='range']
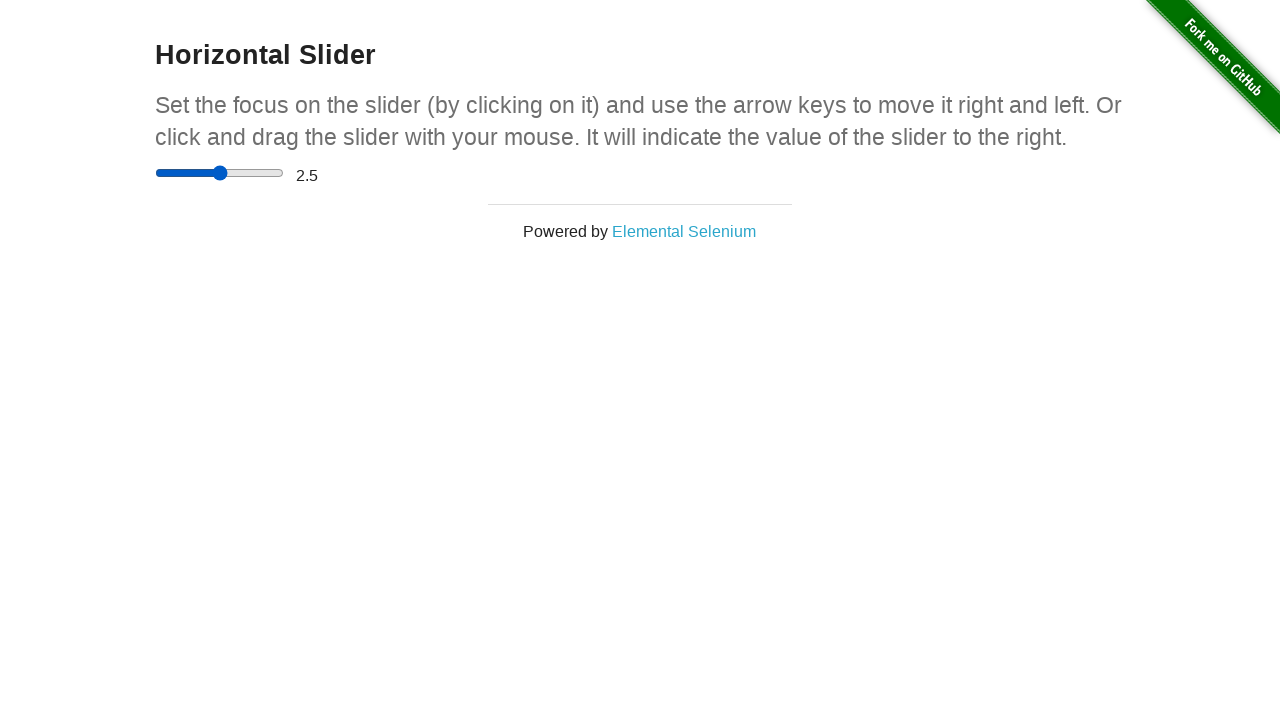

Read current slider value: 2.5
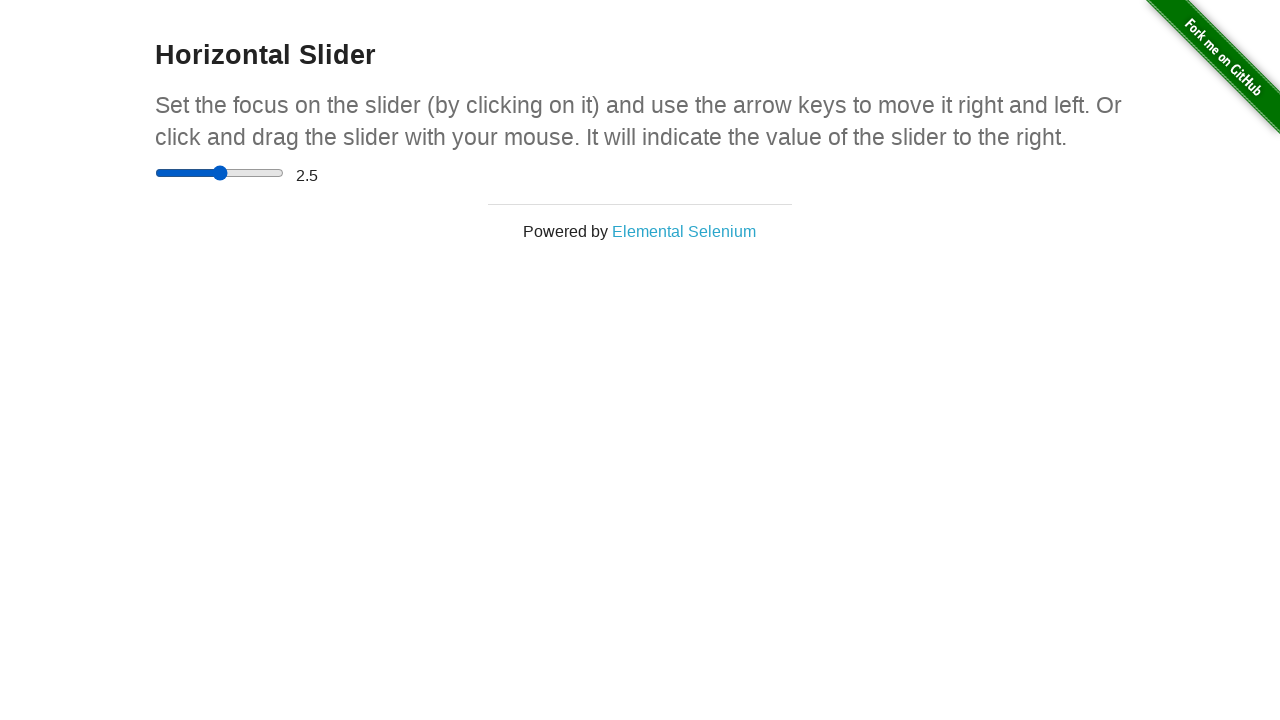

Pressed ArrowRight to move slider on input[type='range']
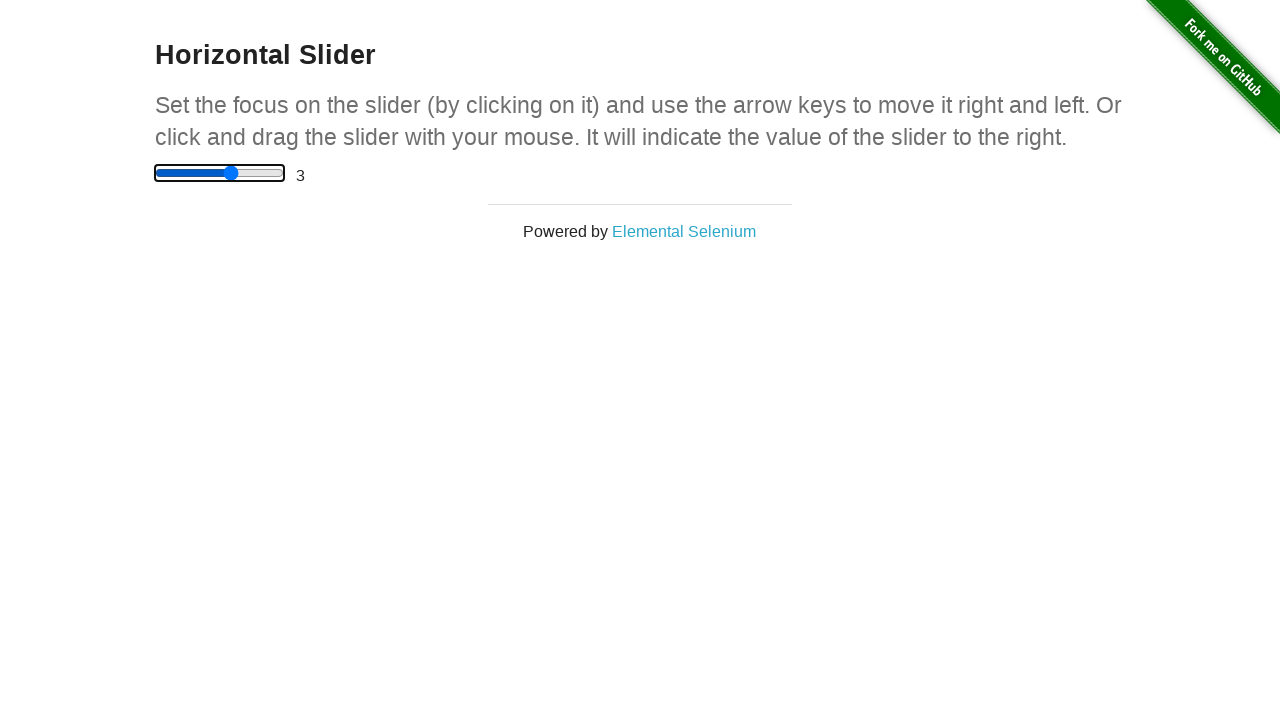

Waited 200ms for slider value to update
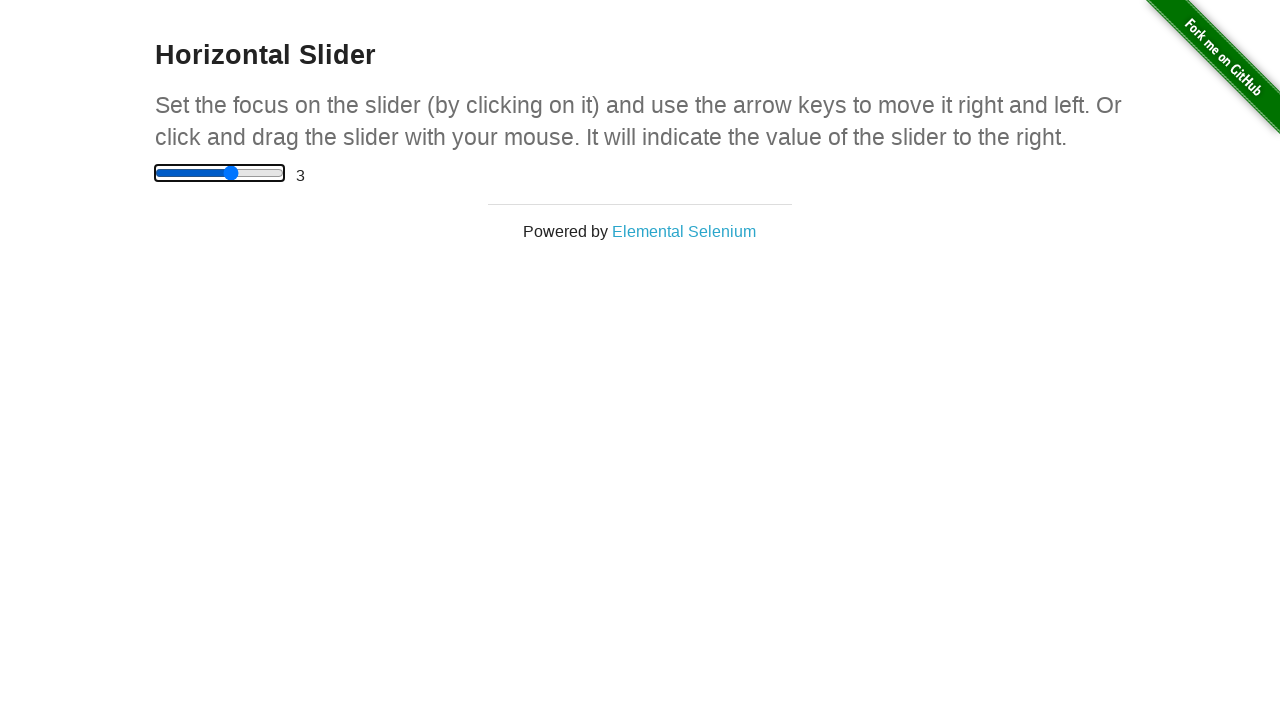

Read current slider value: 3
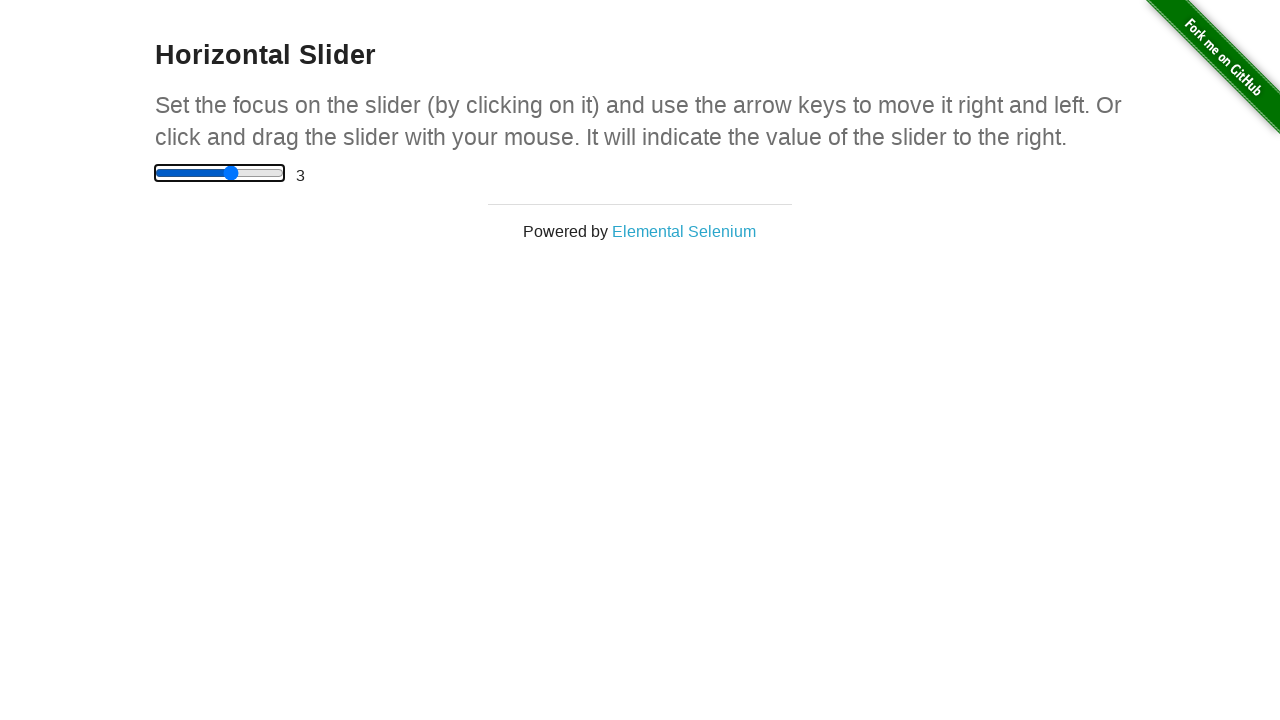

Pressed ArrowRight to move slider on input[type='range']
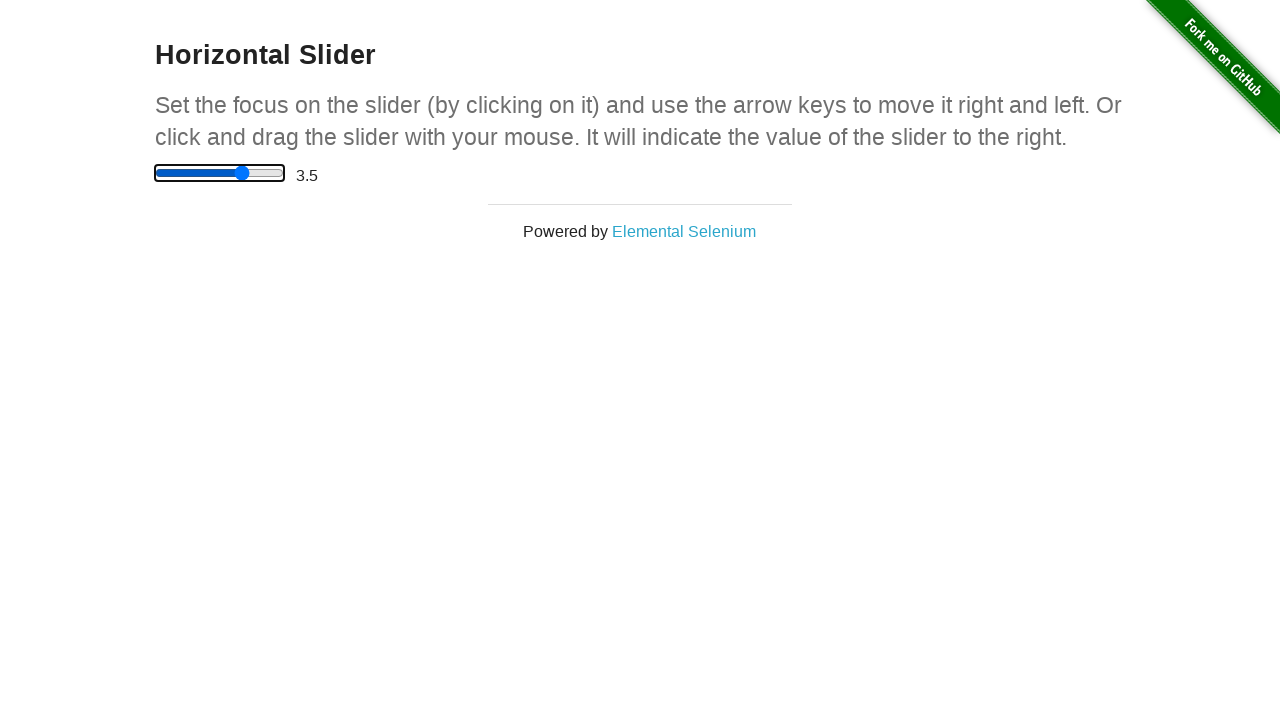

Waited 200ms for slider value to update
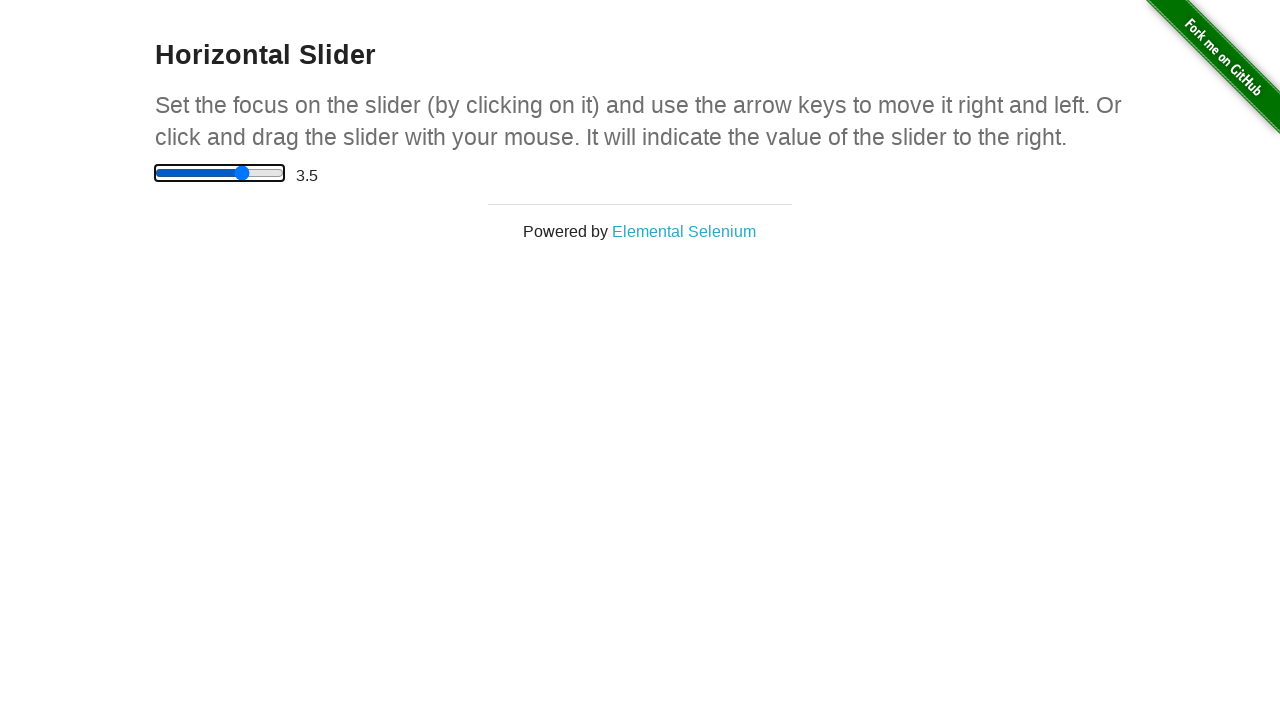

Read current slider value: 3.5
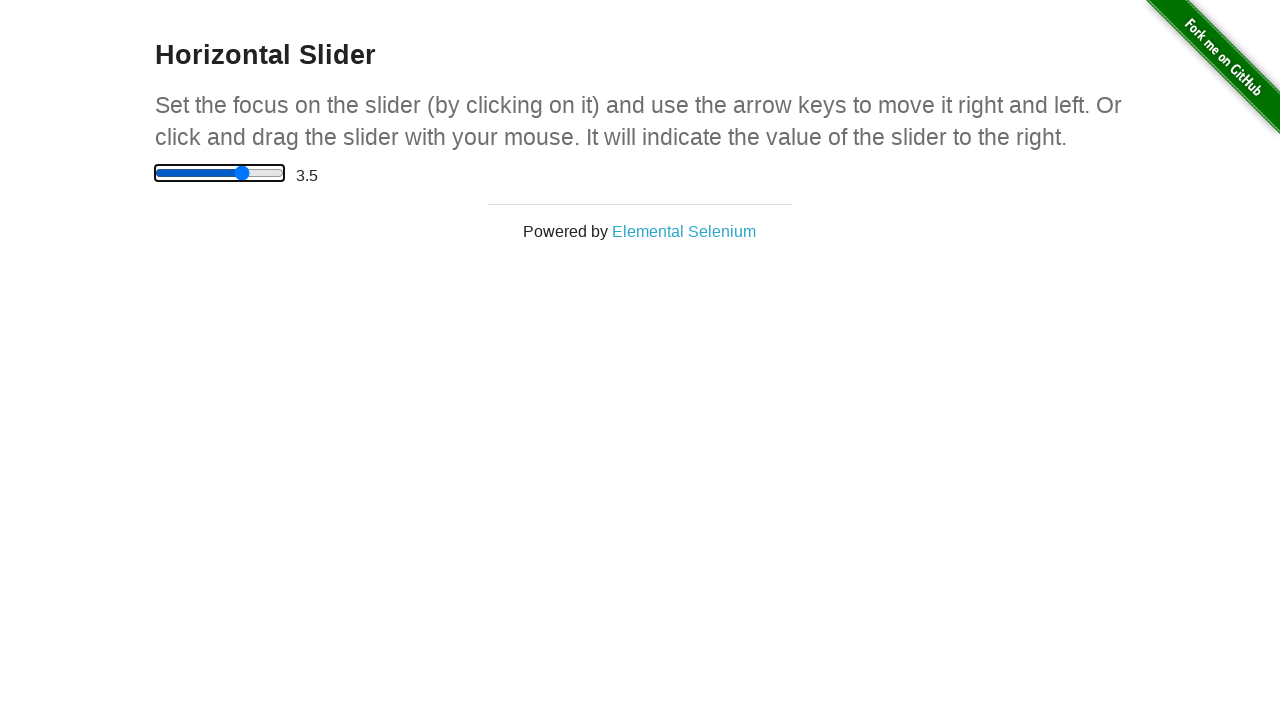

Pressed ArrowRight to move slider on input[type='range']
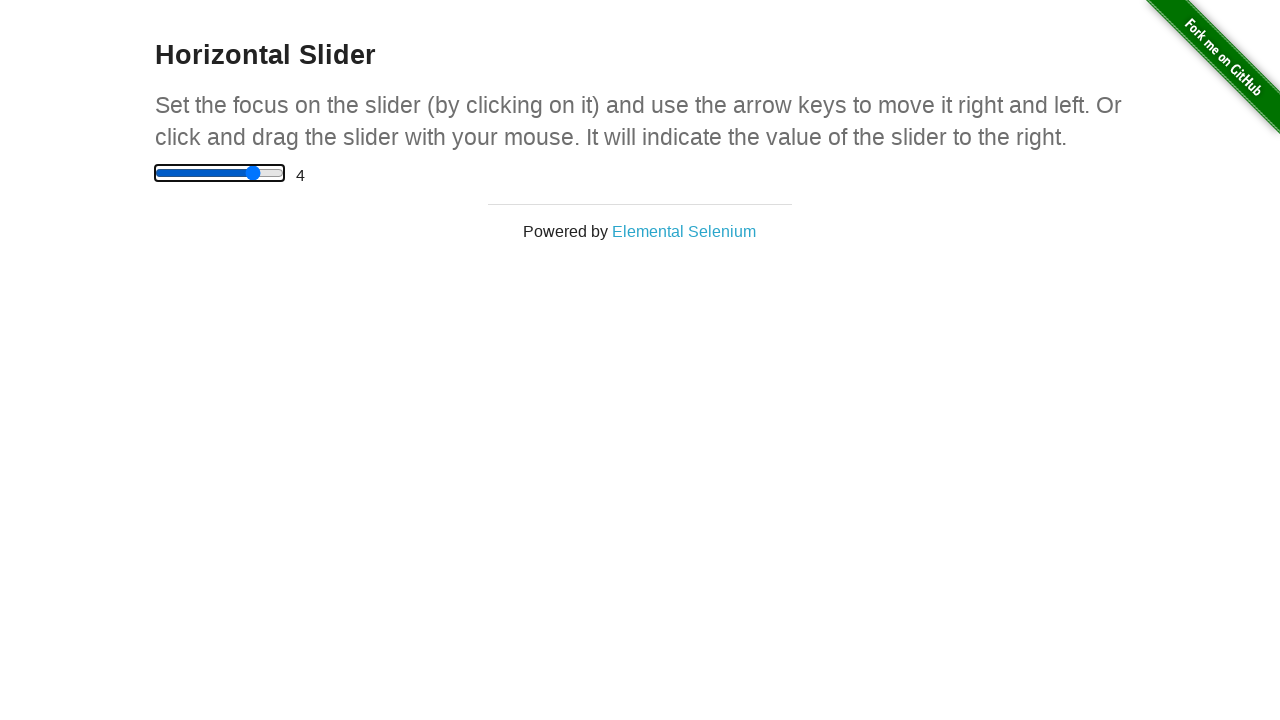

Waited 200ms for slider value to update
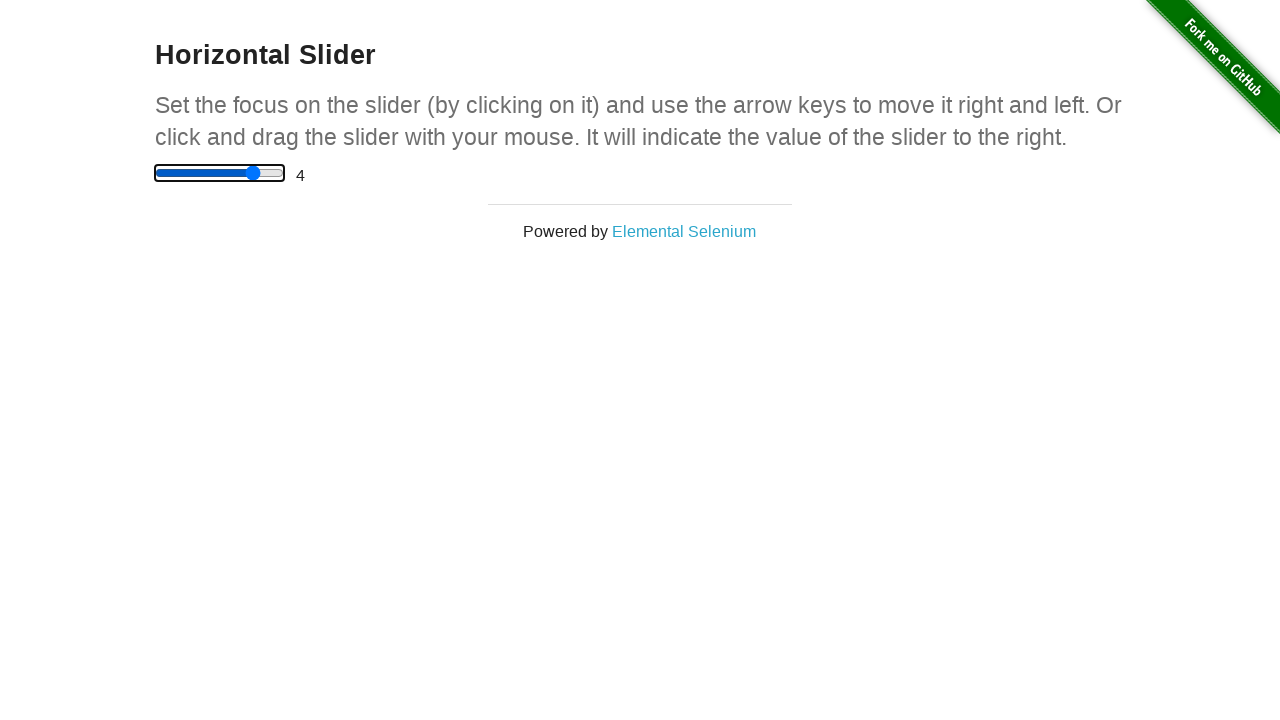

Read current slider value: 4
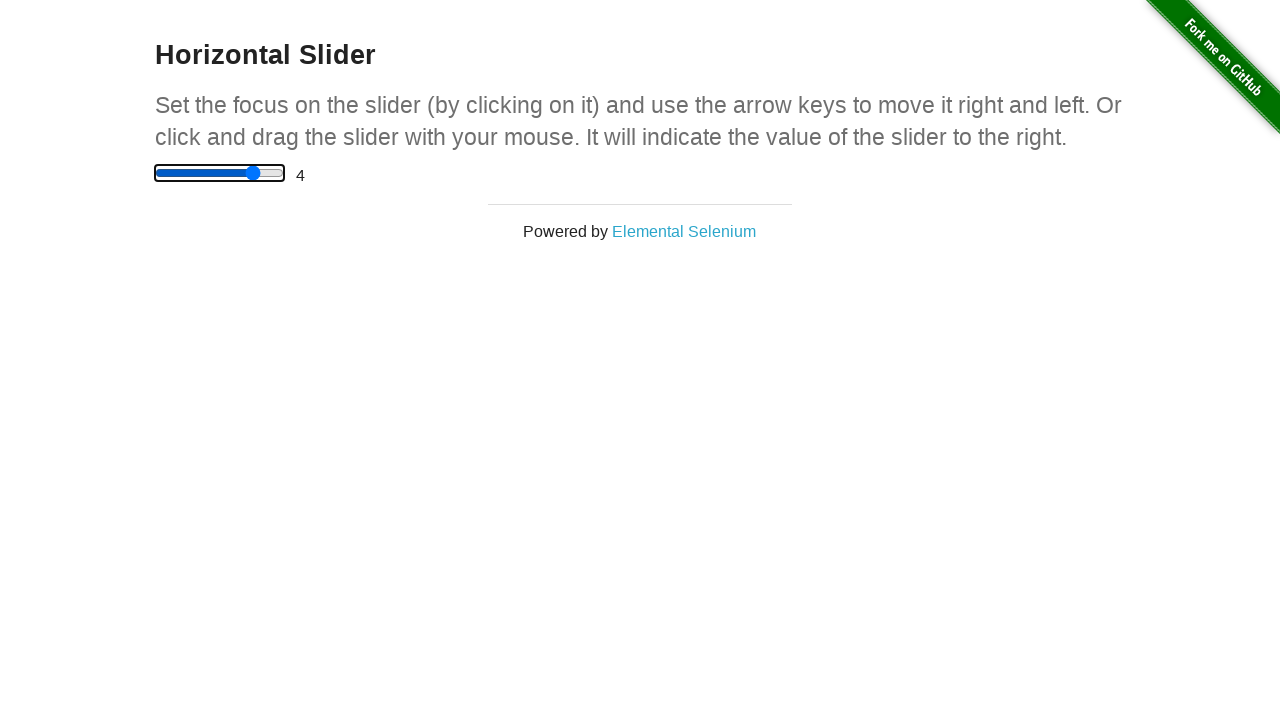

Pressed ArrowRight to move slider on input[type='range']
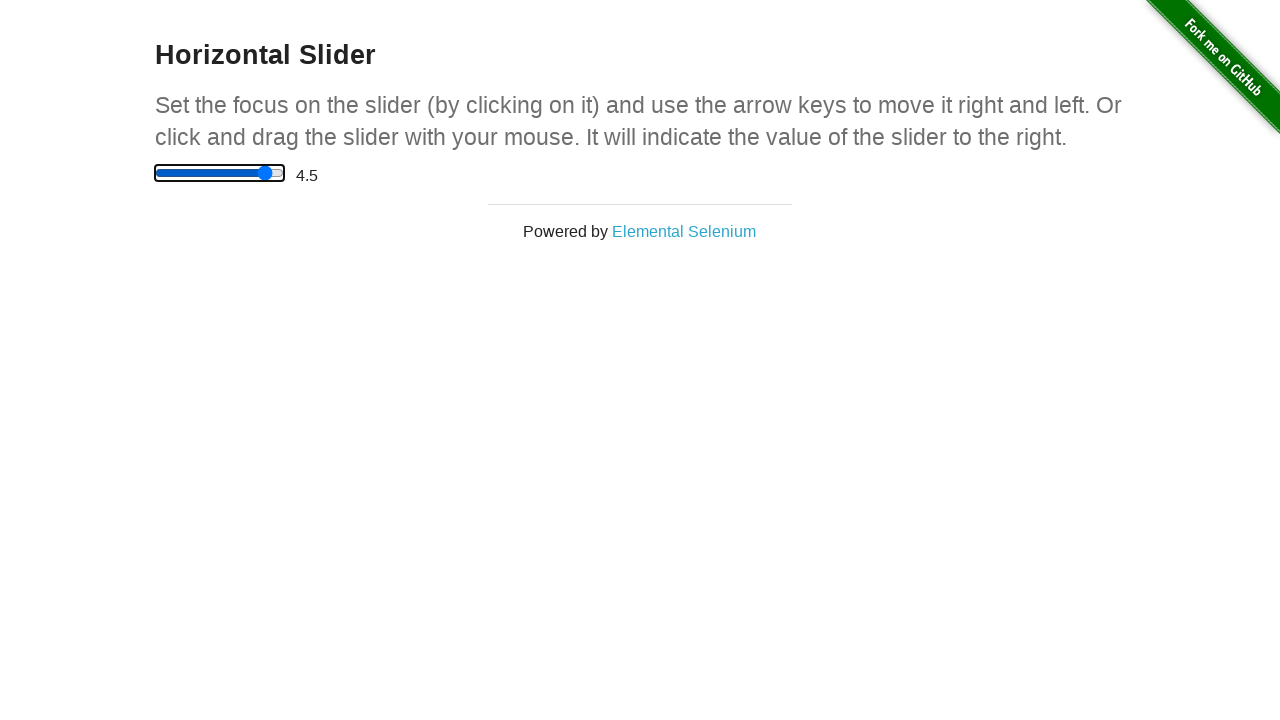

Waited 200ms for slider value to update
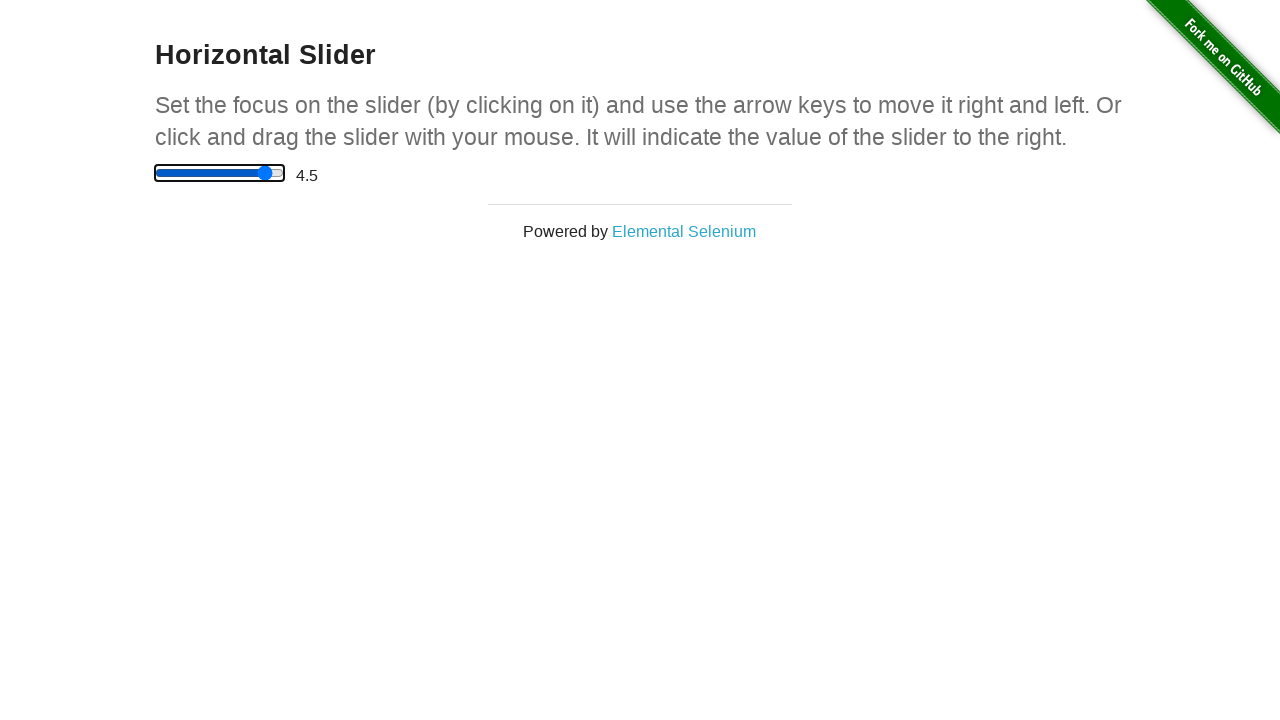

Read current slider value: 4.5
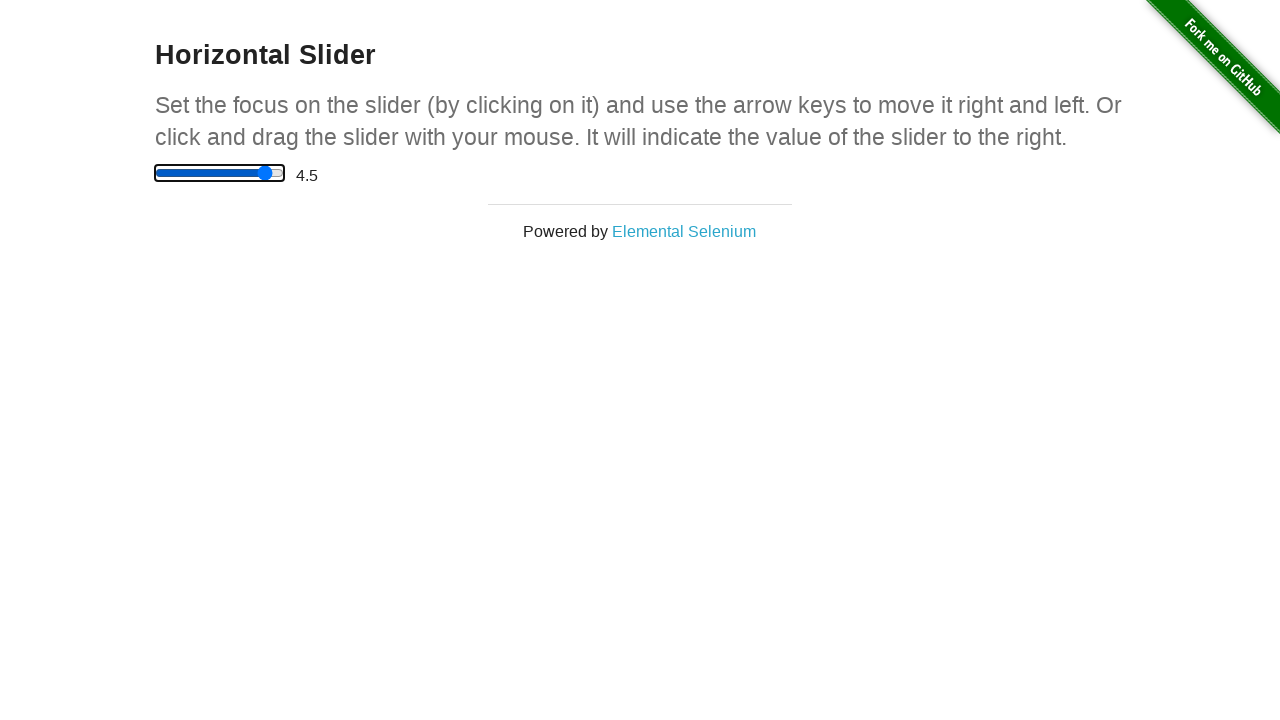

Verified slider reached target value of 4.5
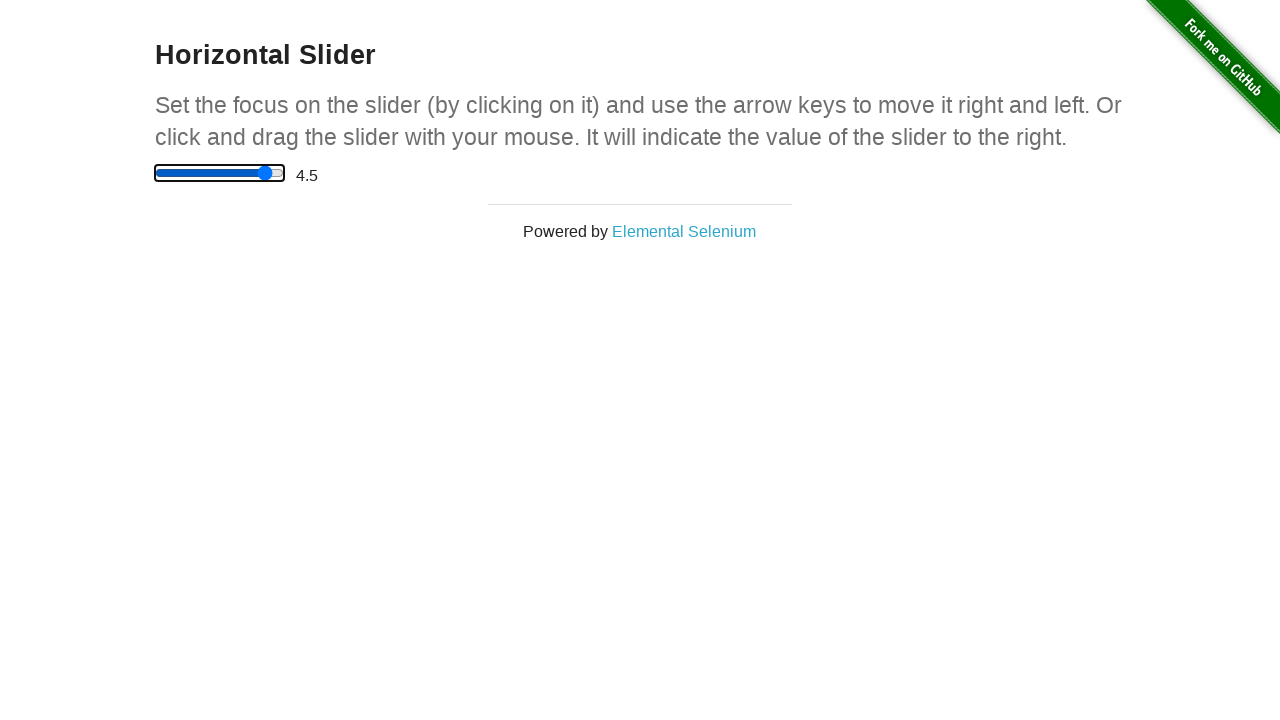

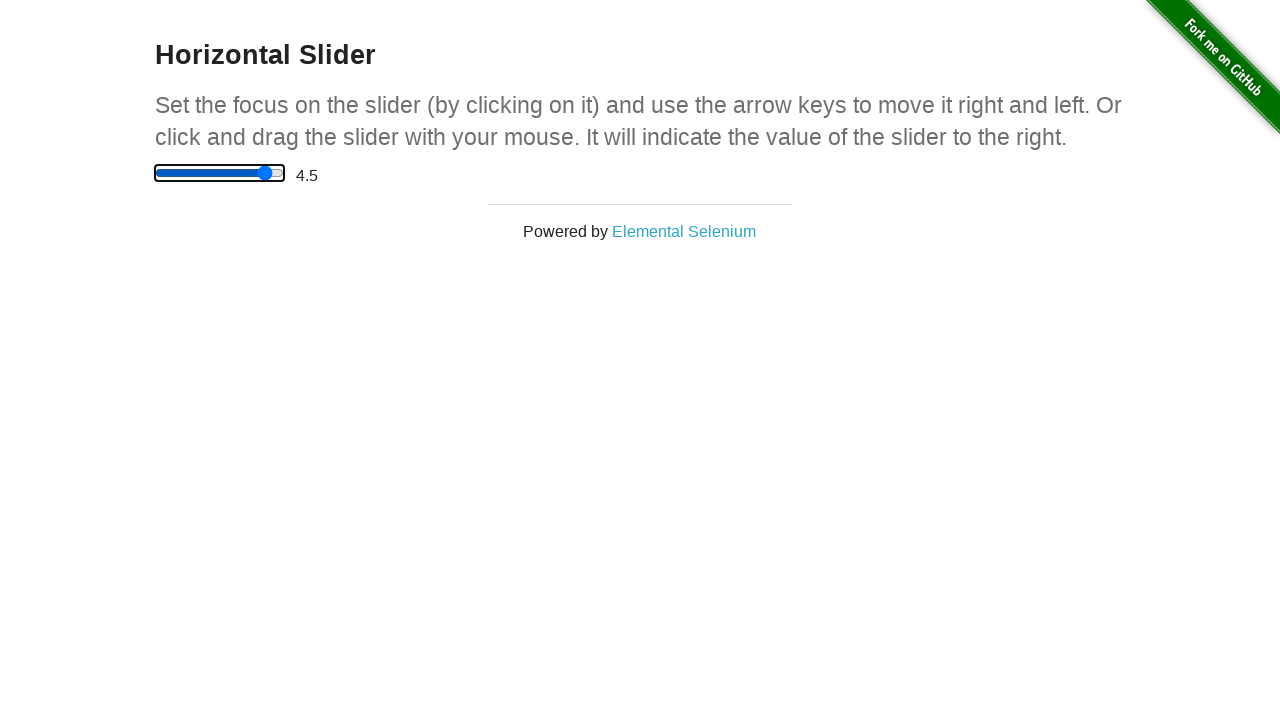